Tests drag and drop functionality by dragging a source element and dropping it onto a target element

Starting URL: https://crossbrowsertesting.github.io/drag-and-drop

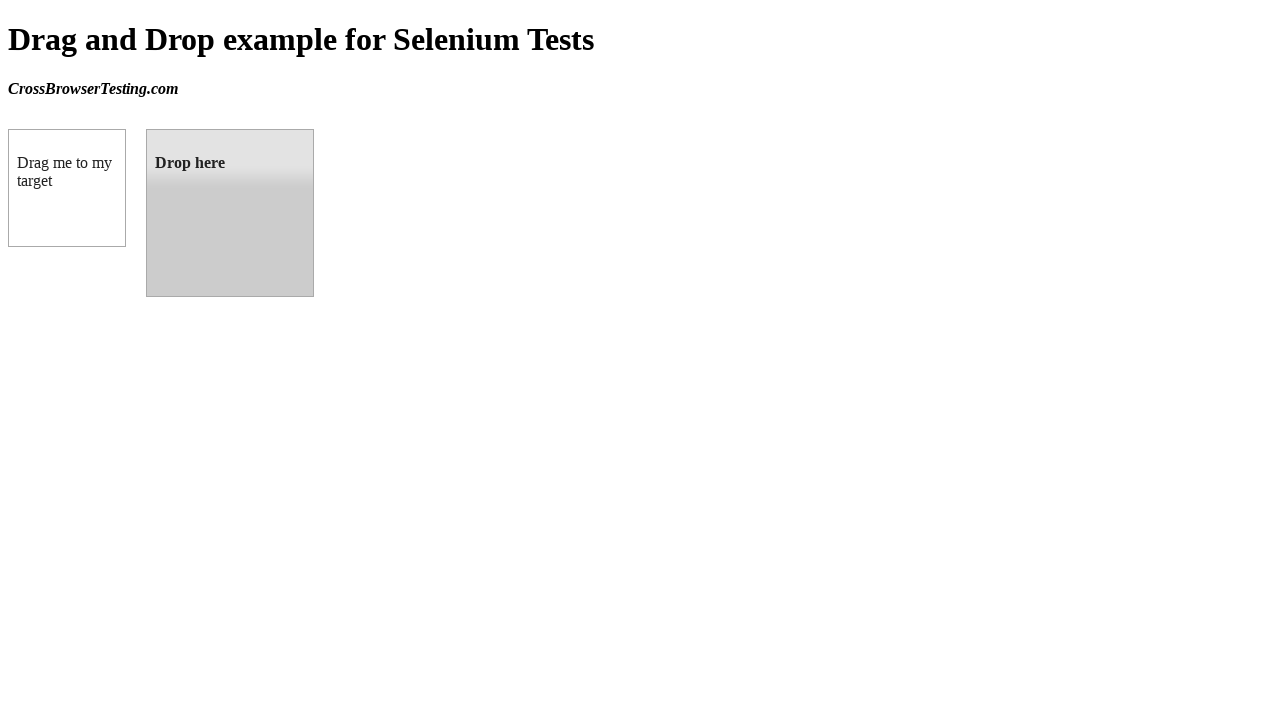

Navigated to drag and drop test page
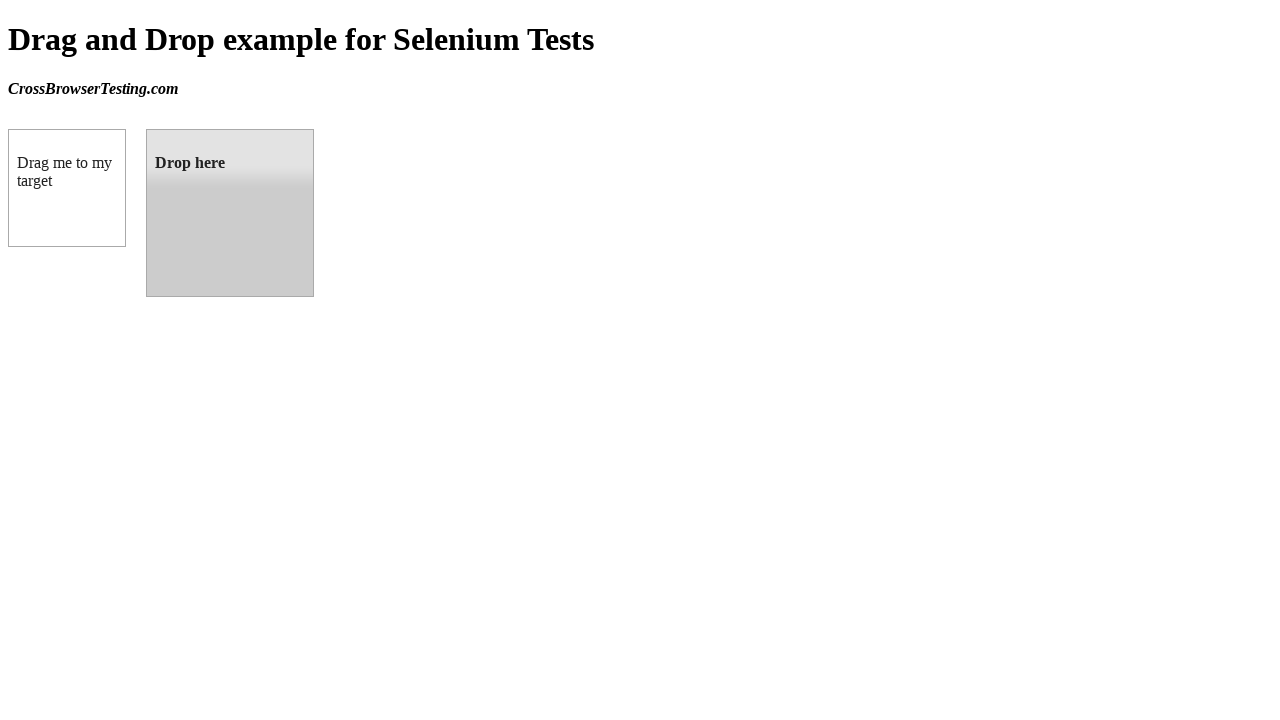

Located draggable source element
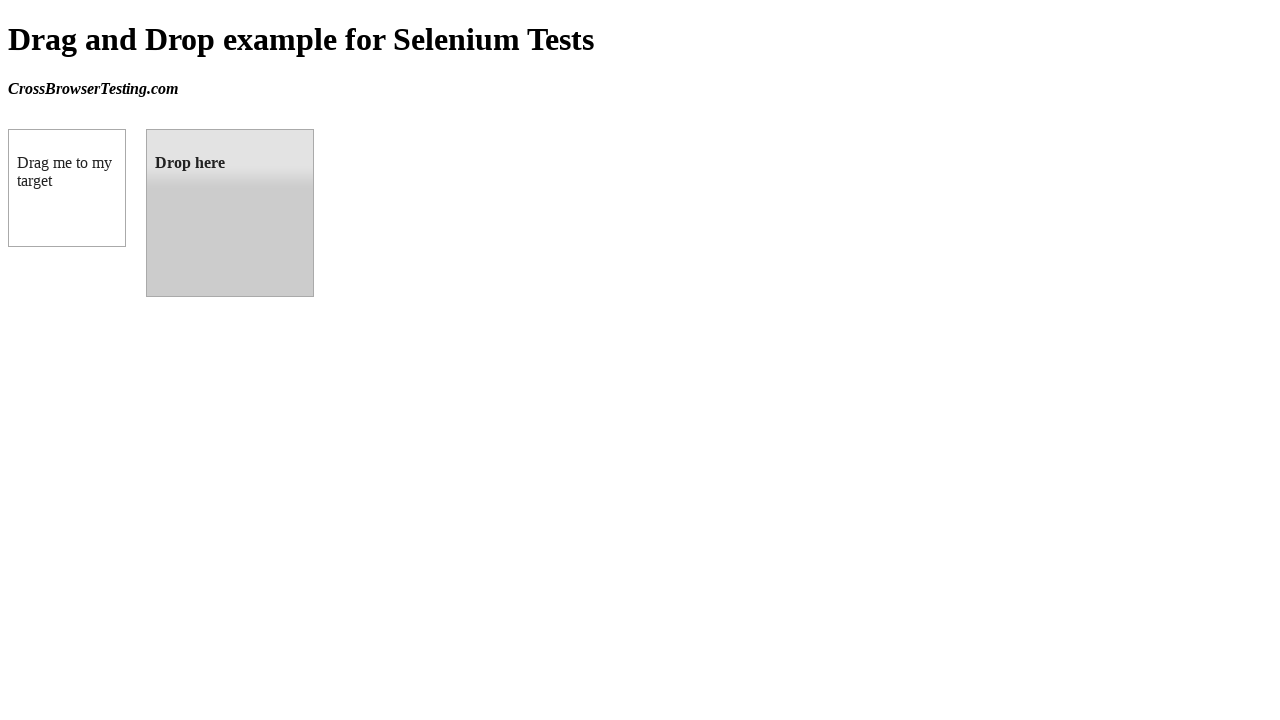

Located droppable target element
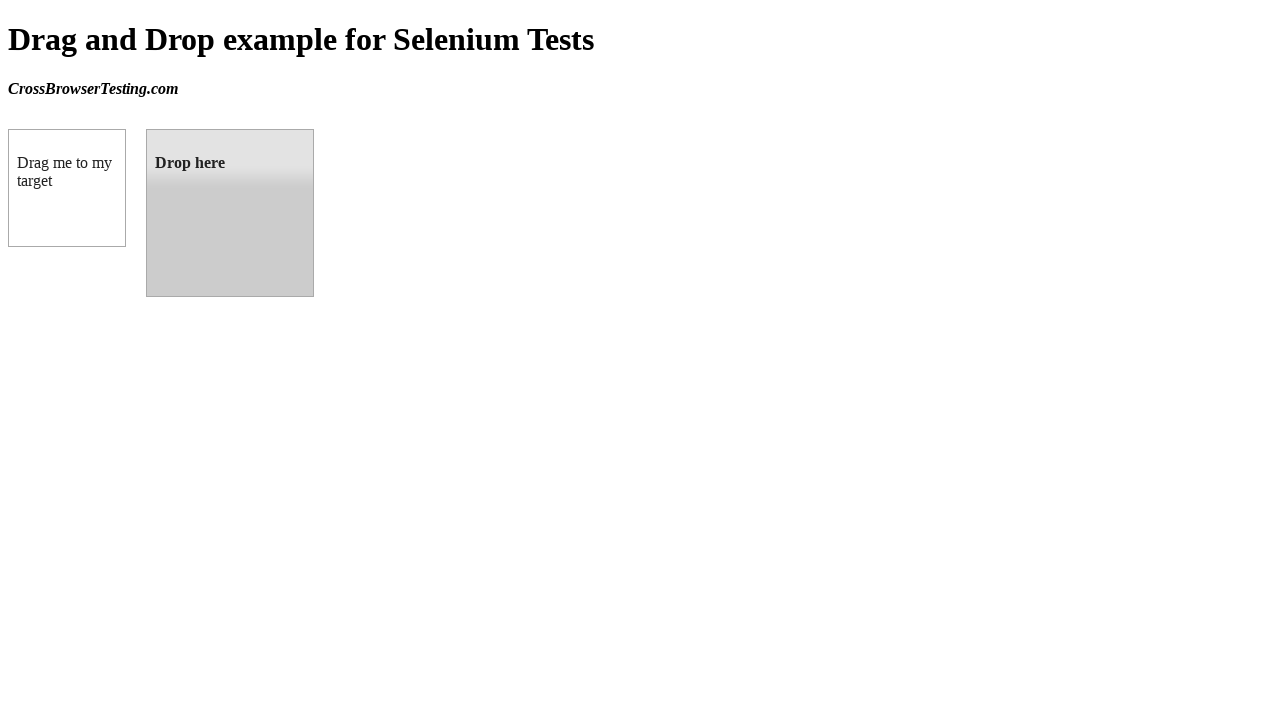

Dragged source element and dropped it onto target element at (230, 213)
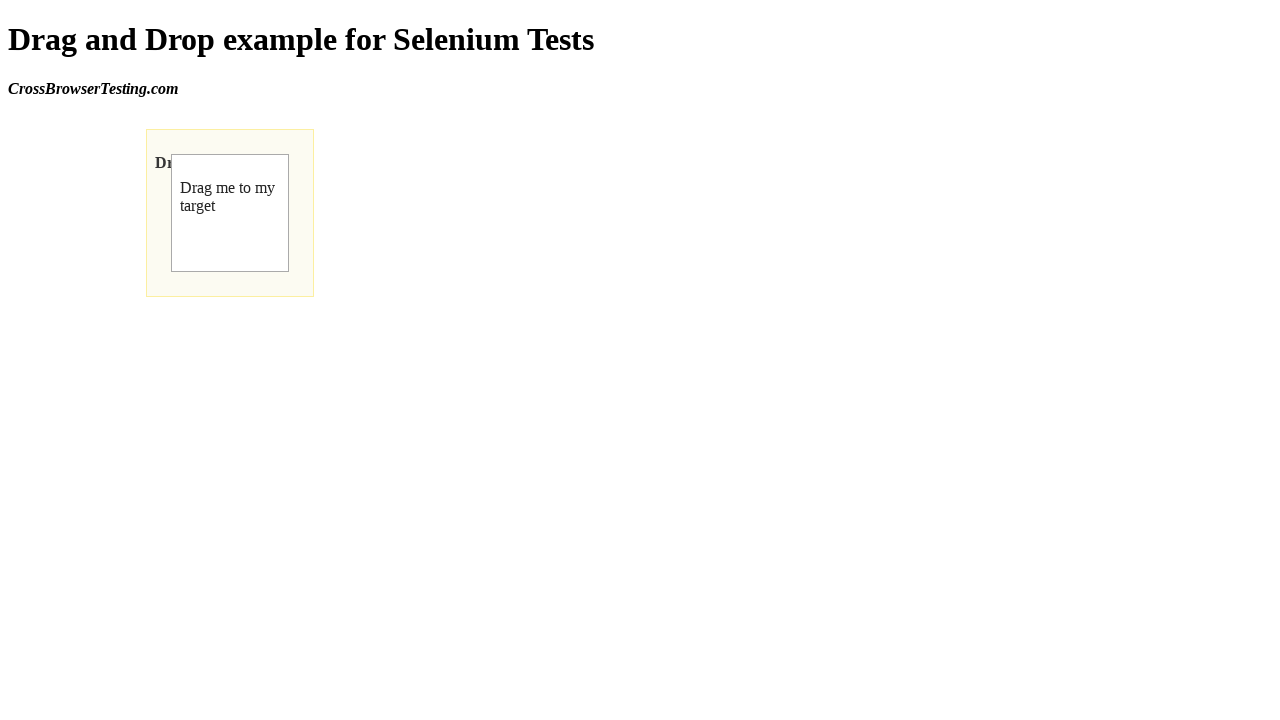

Waited for drag and drop action to complete
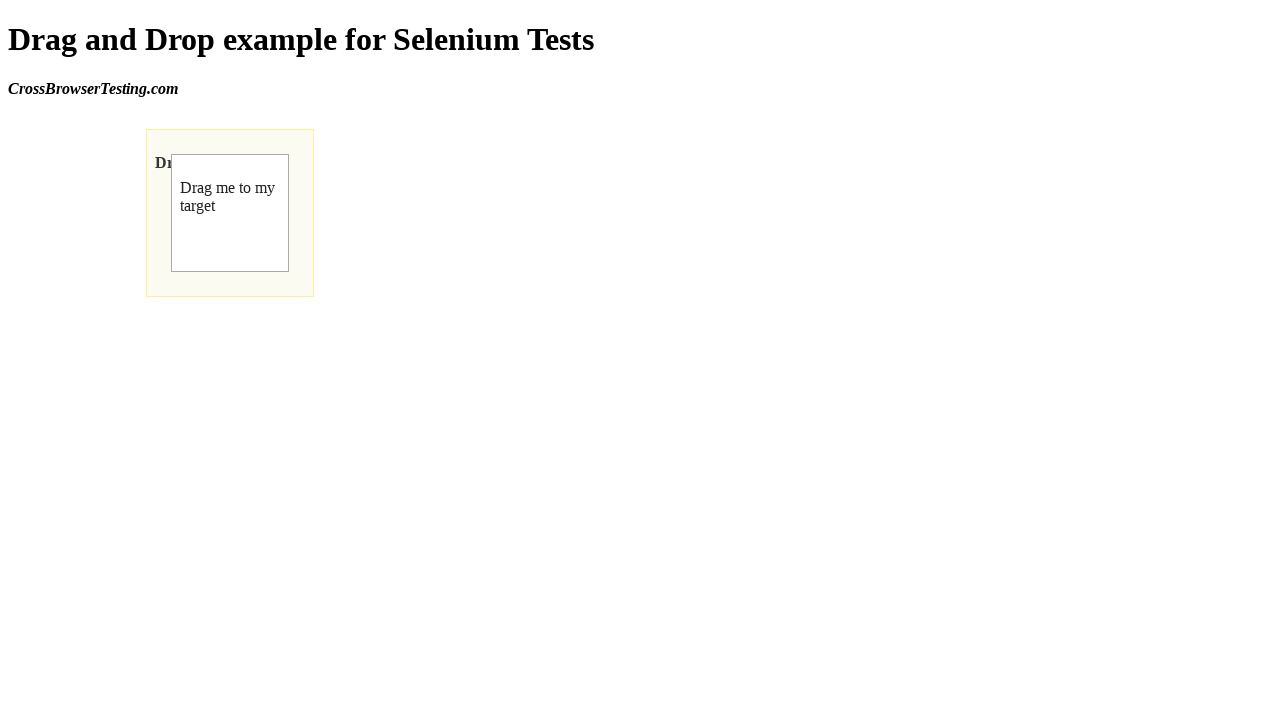

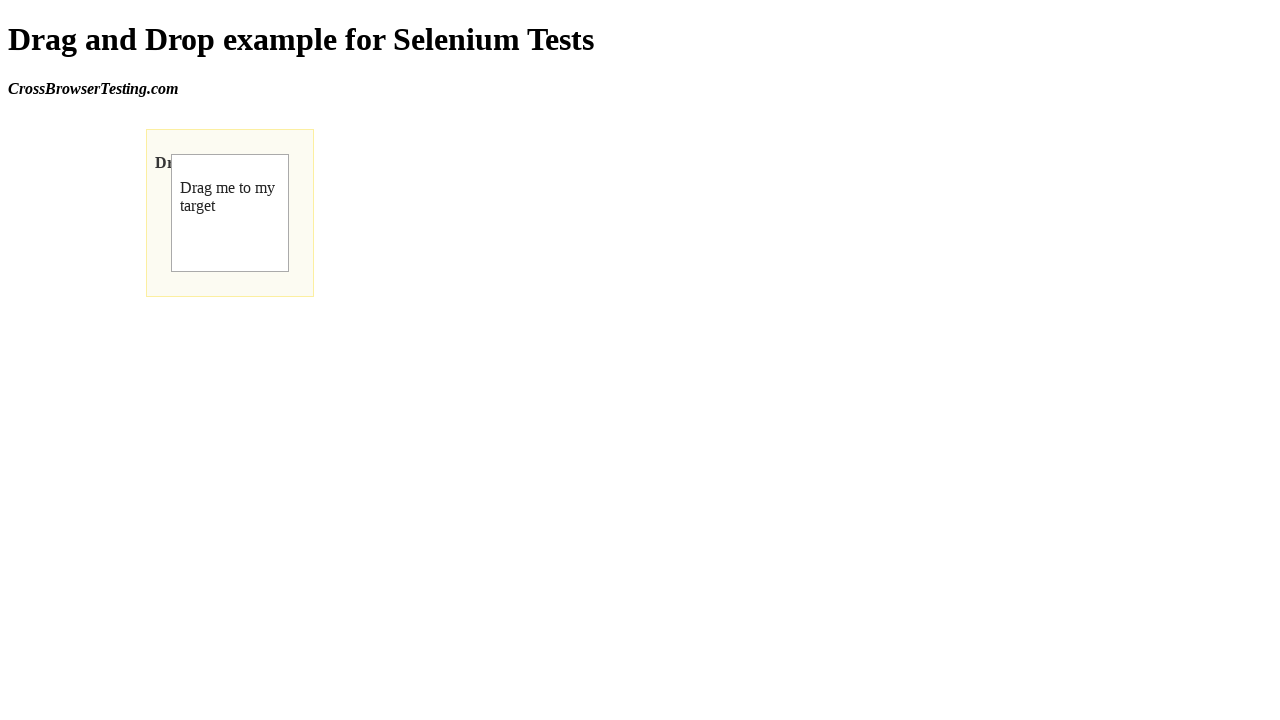